Tests drag and drop functionality by dragging an element from one position and dropping it onto a target droppable area on the jQuery UI demo page.

Starting URL: https://jqueryui.com/droppable/

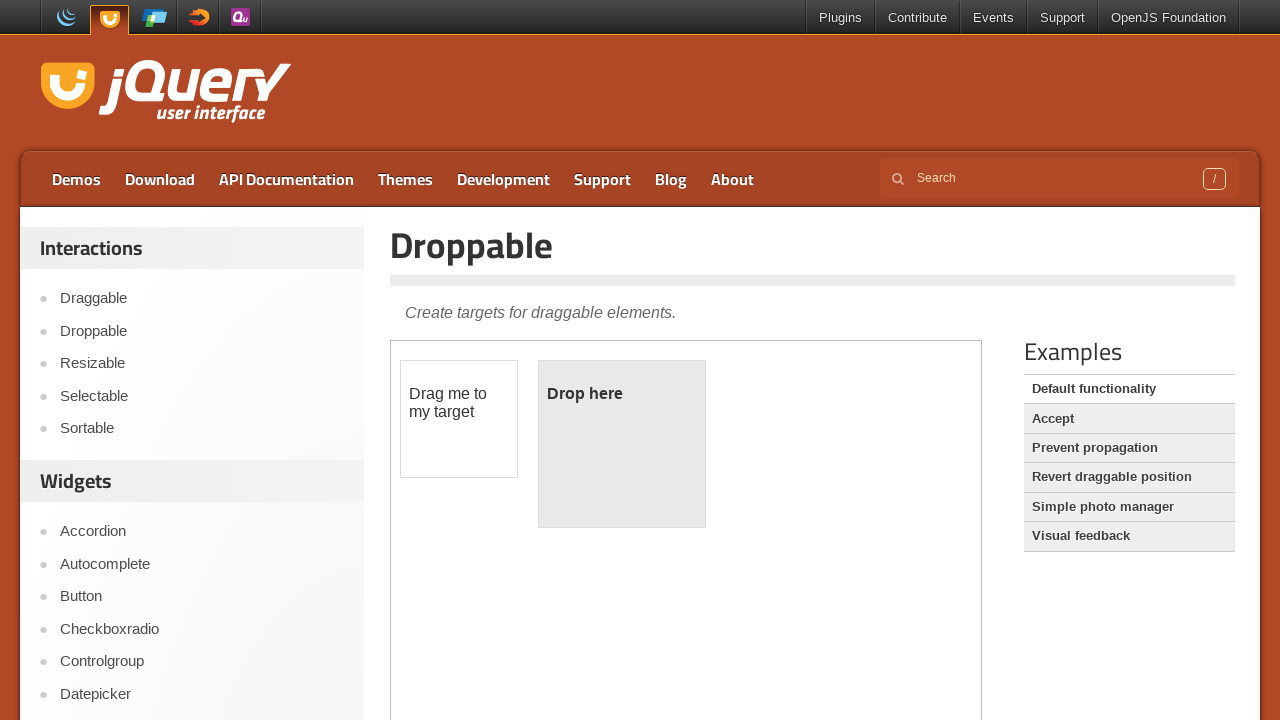

Located the demo iframe containing drag and drop elements
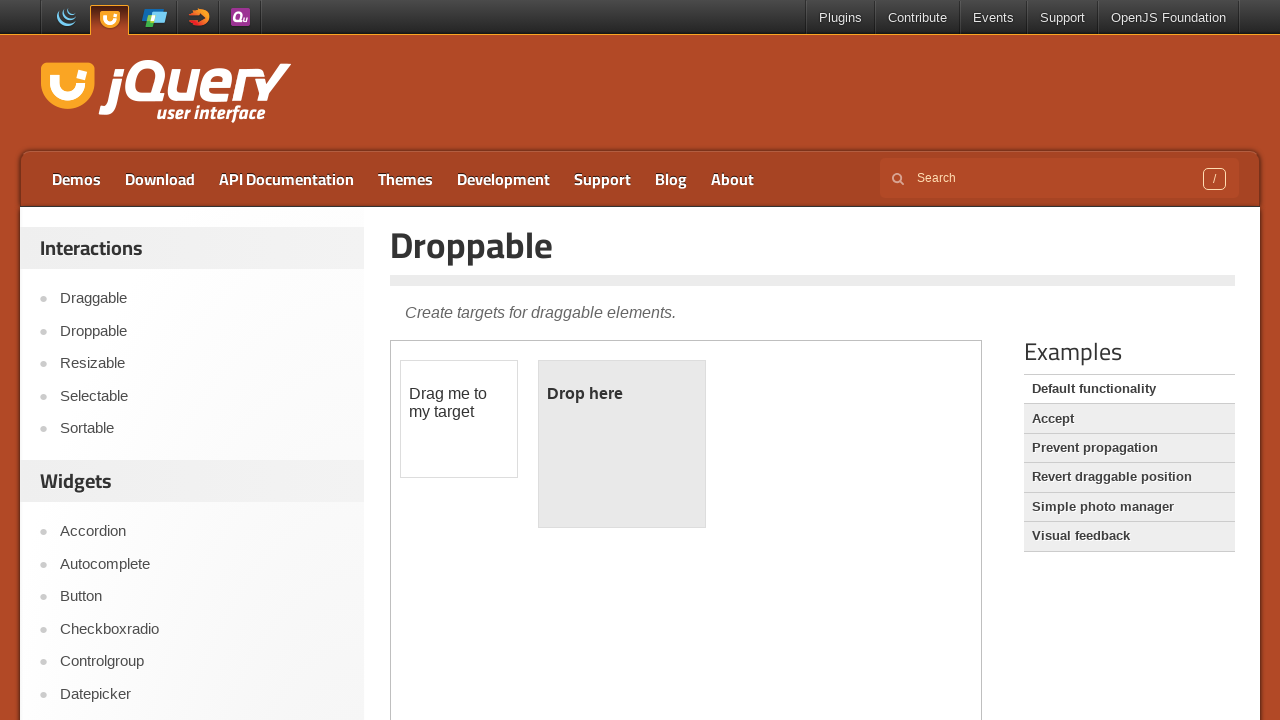

Located the draggable element
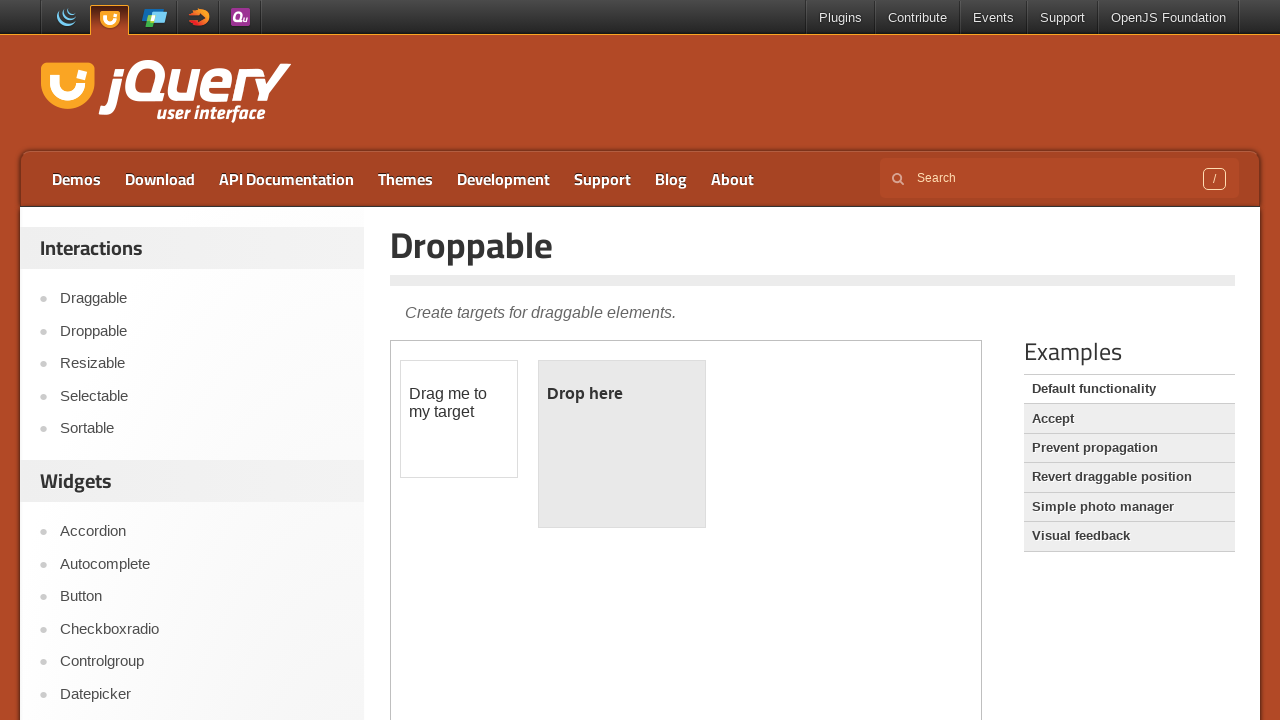

Located the droppable target area
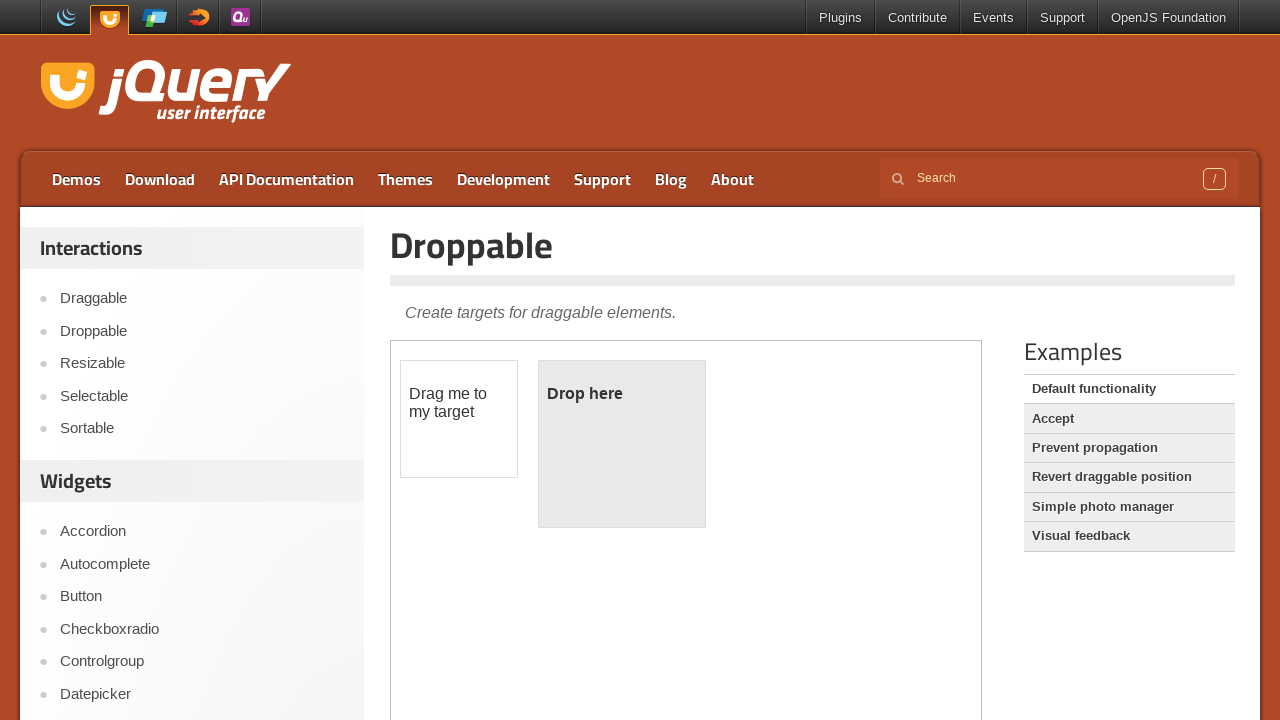

Dragged the draggable element and dropped it onto the droppable area at (622, 444)
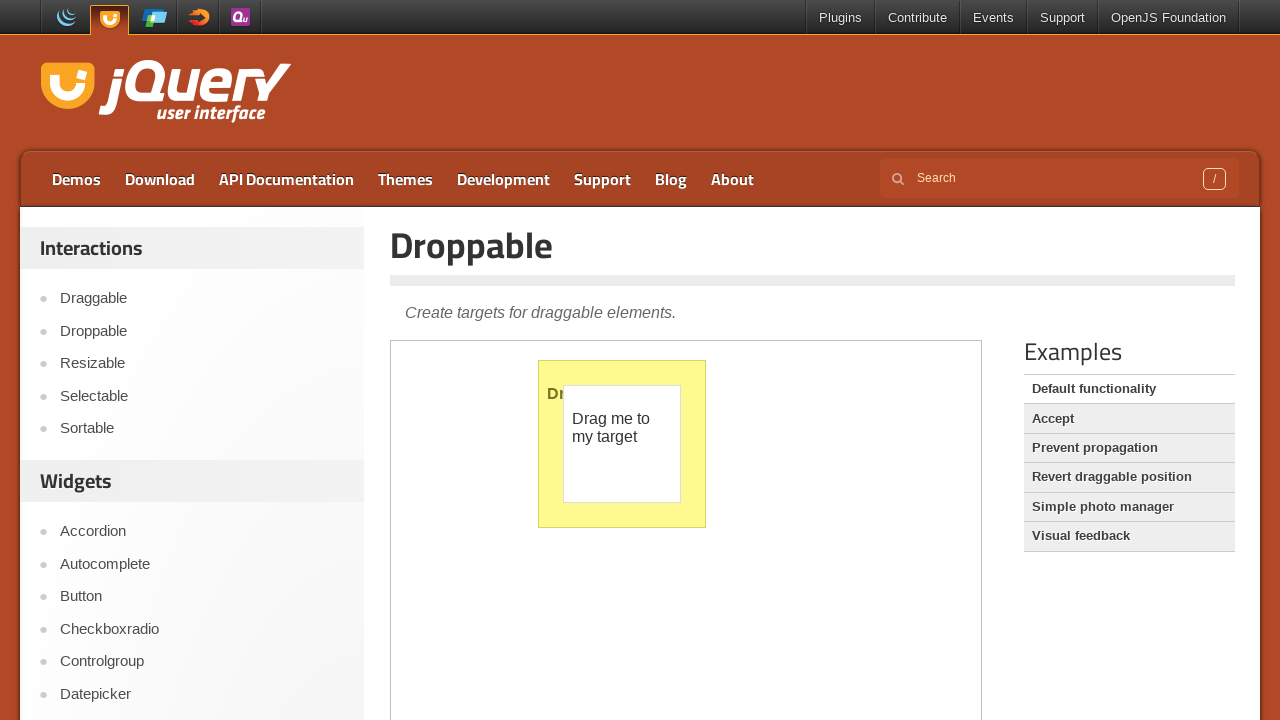

Verified the drop was successful - droppable element now displays 'Dropped!' text
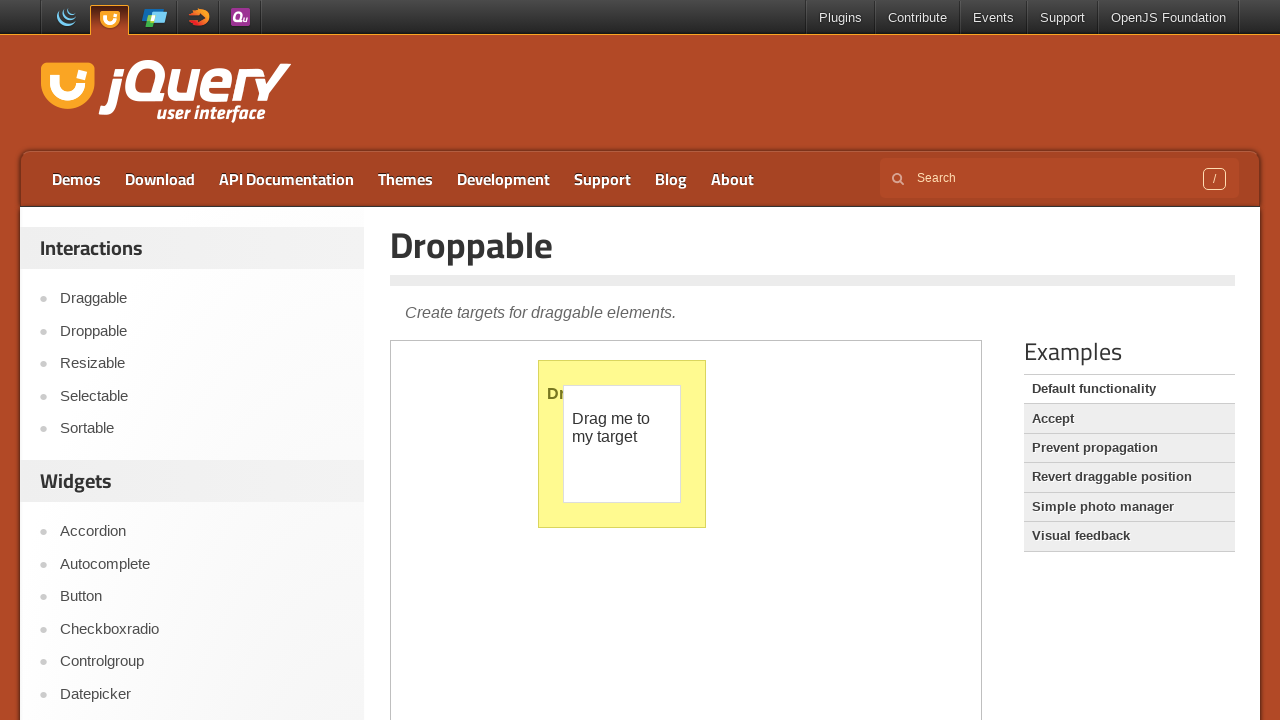

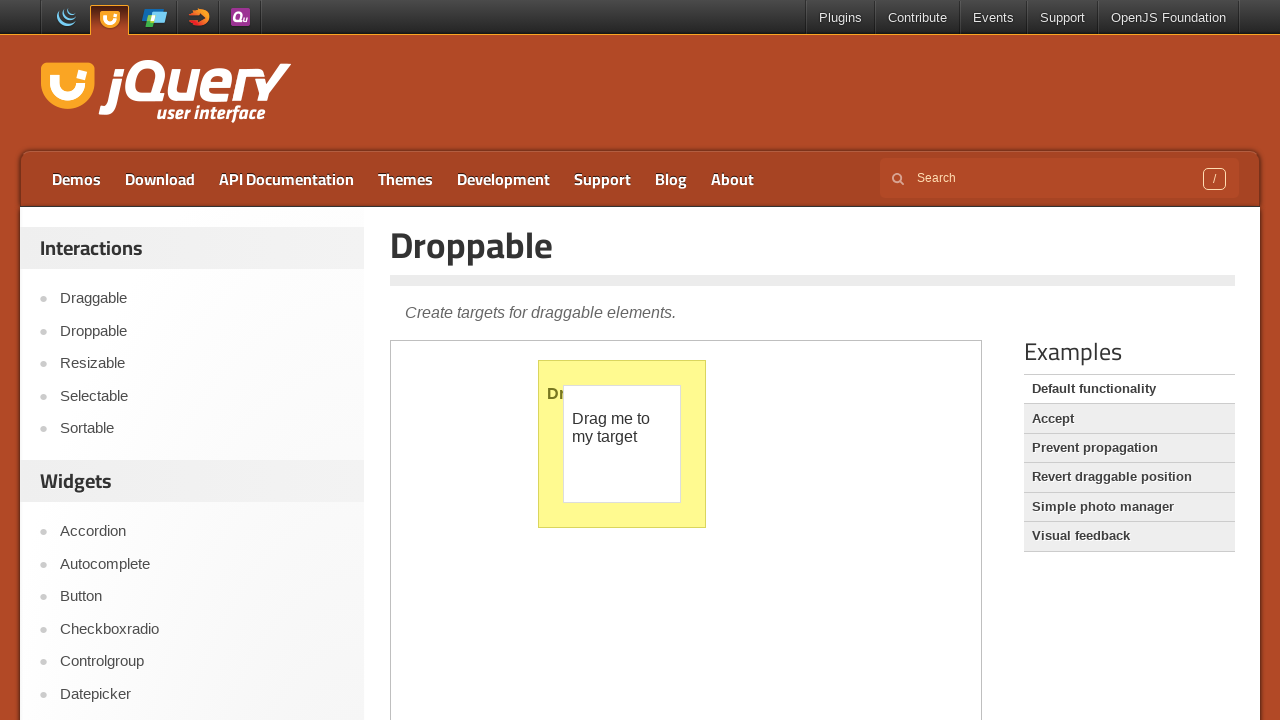